Tests a simple form by filling in first name, last name, city, and country fields, then submitting the form.

Starting URL: http://suninjuly.github.io/simple_form_find_task.html

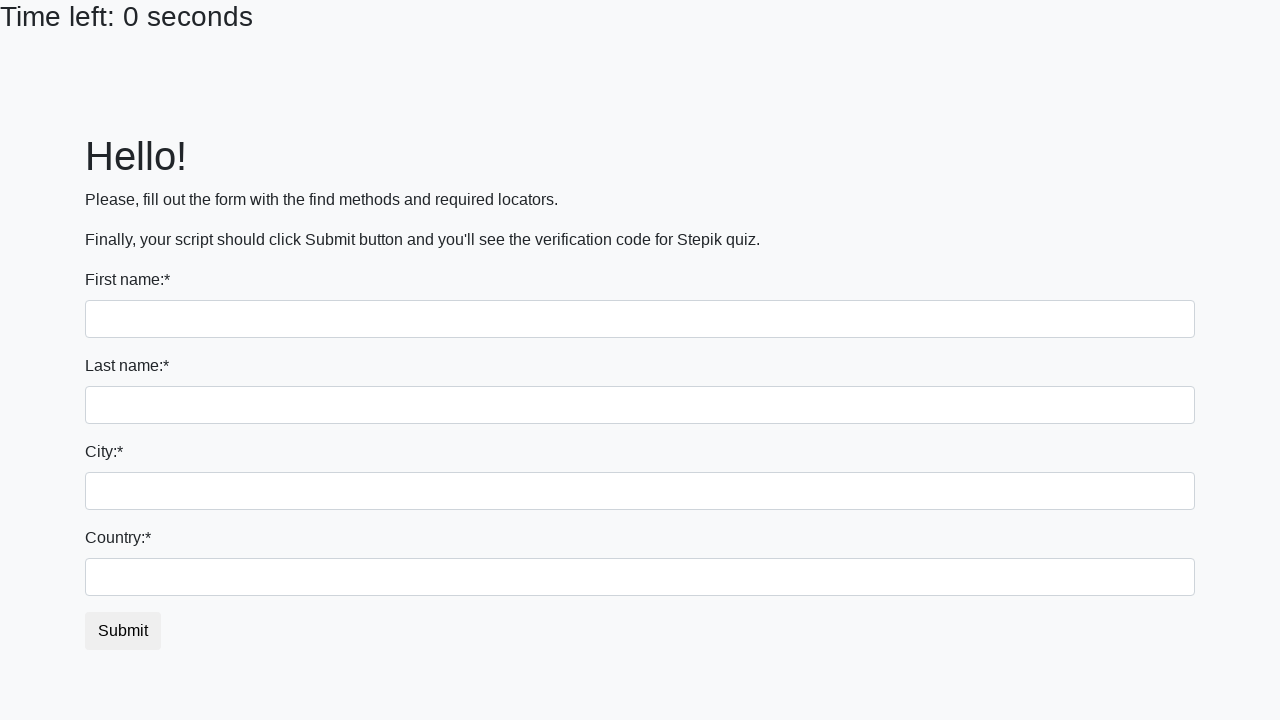

Filled first name field with 'Test' on input[name='first_name']
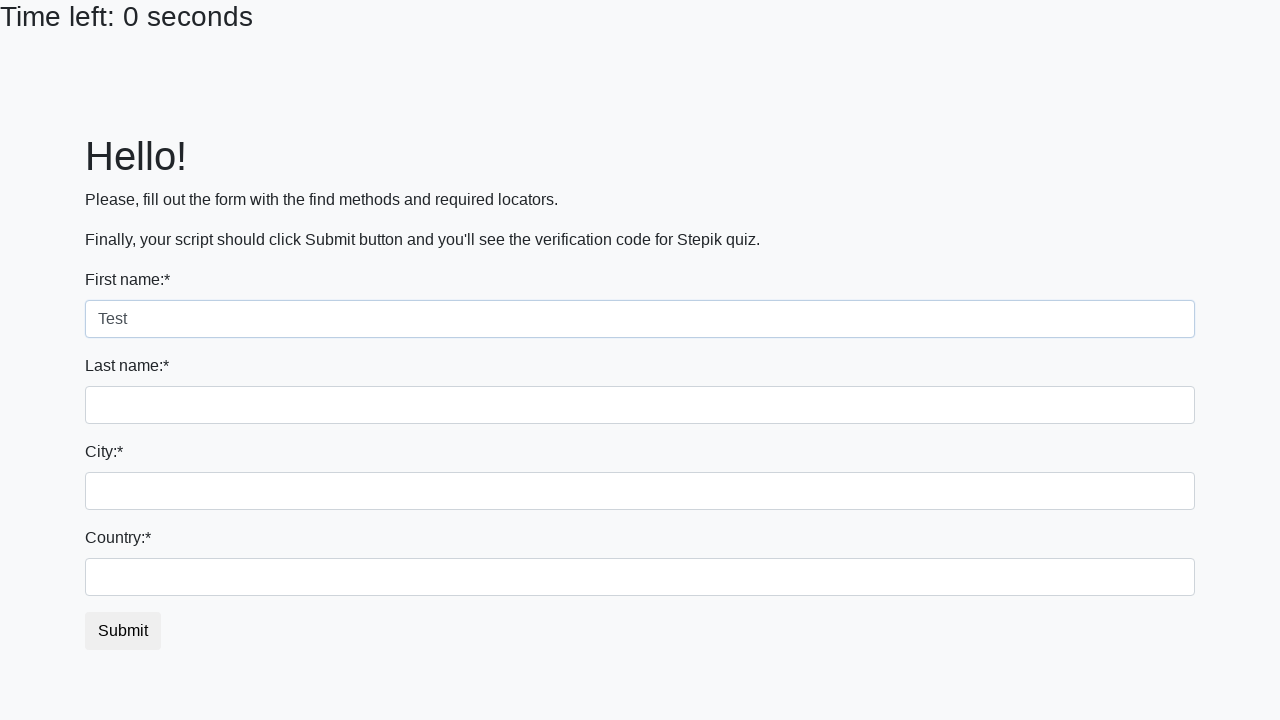

Filled last name field with 'Testovich' on input[name='last_name']
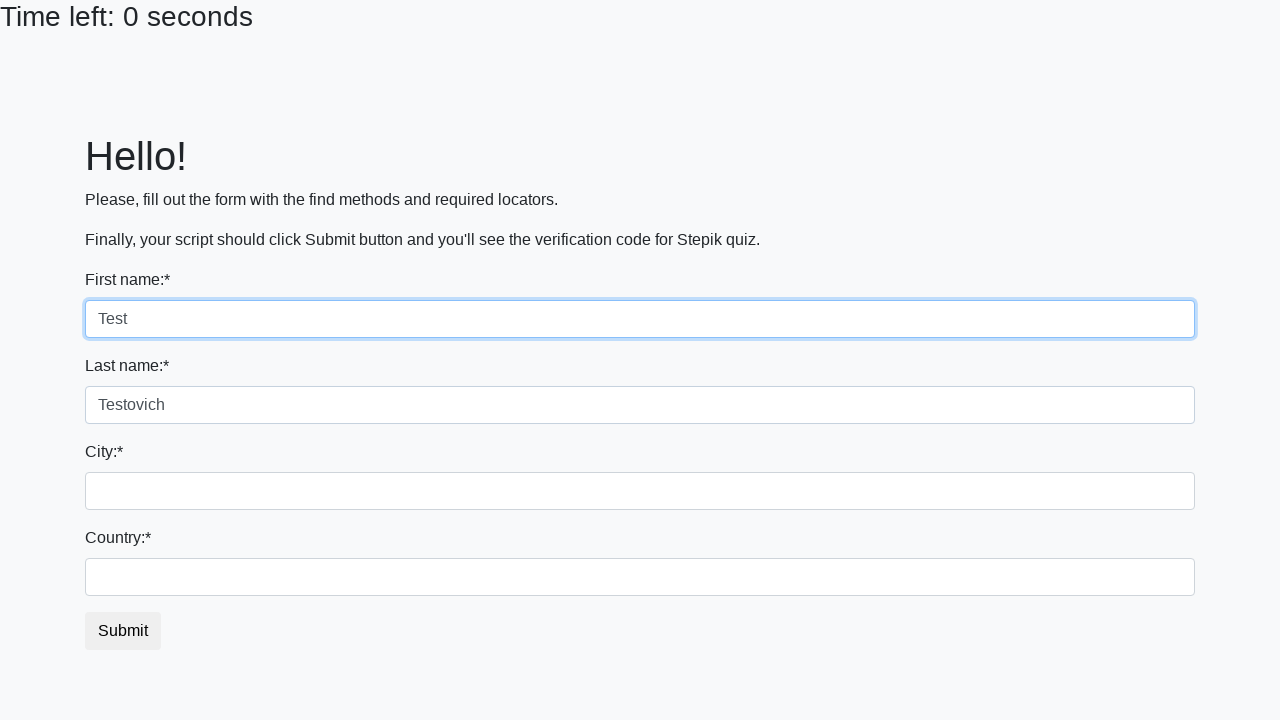

Filled city field with 'Testovburg' on input[name='firstname']
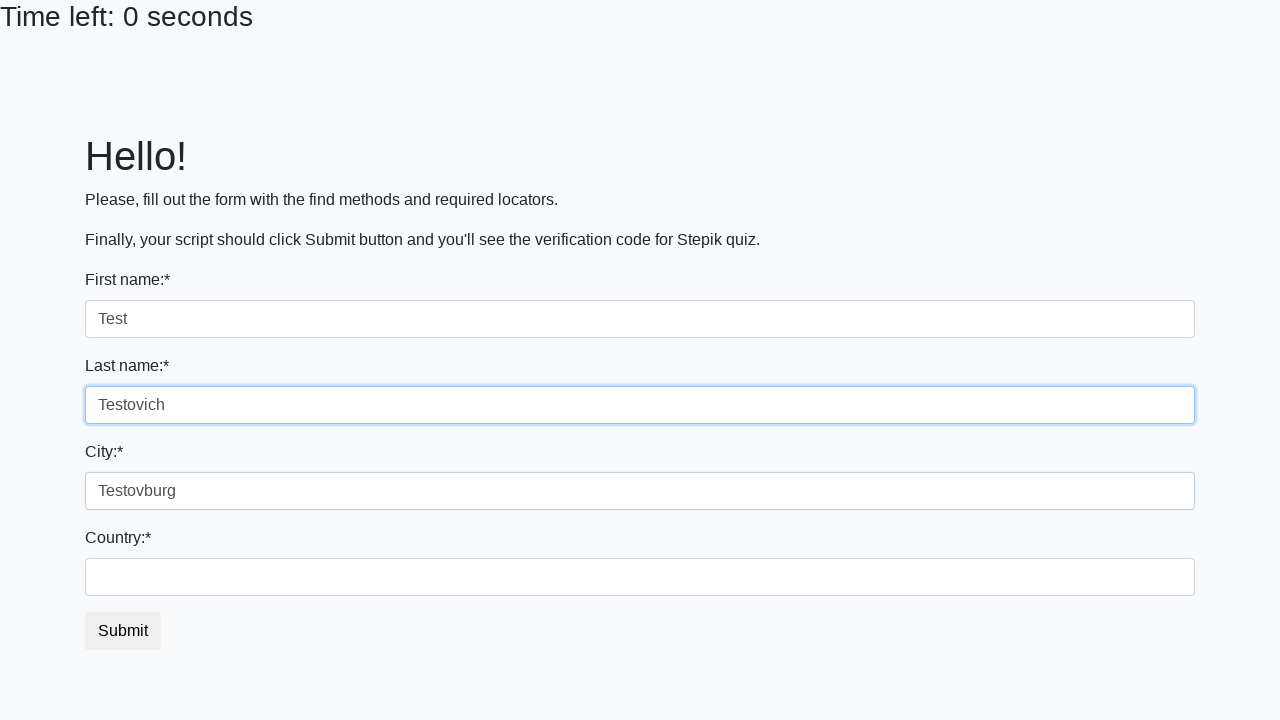

Filled country field with 'Russia' on #country
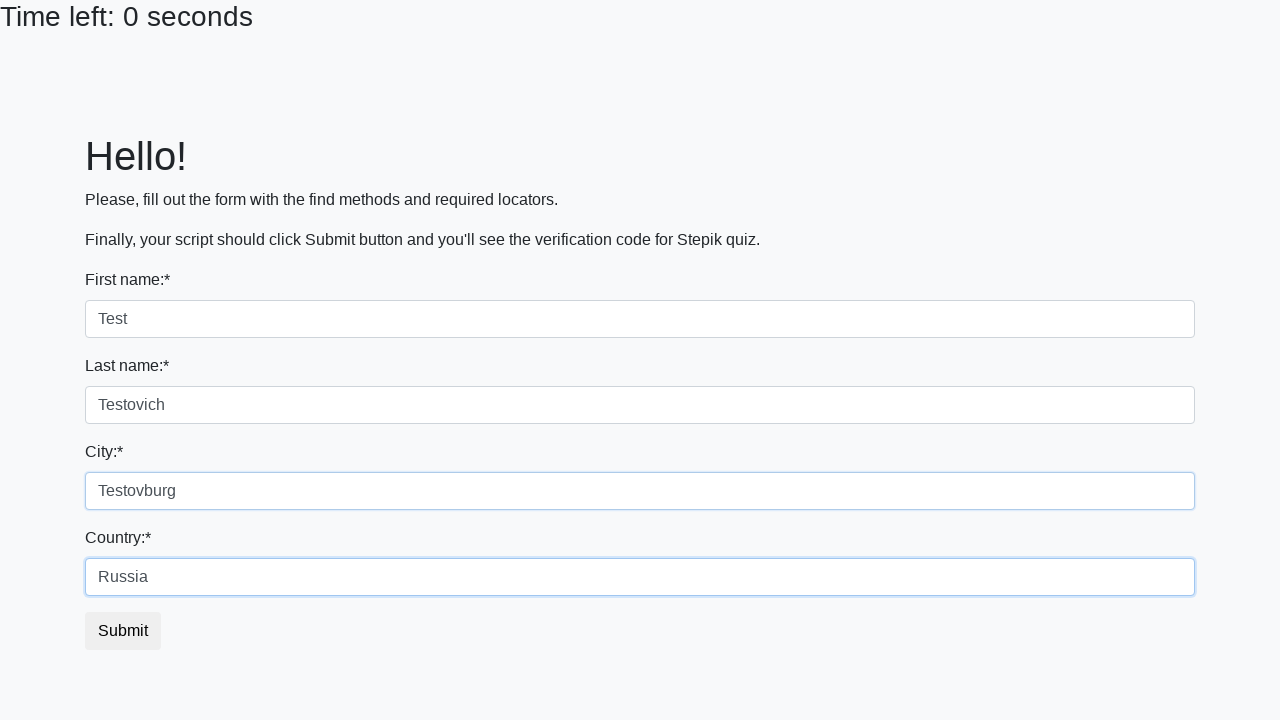

Clicked submit button to submit the form at (123, 631) on #submit_button
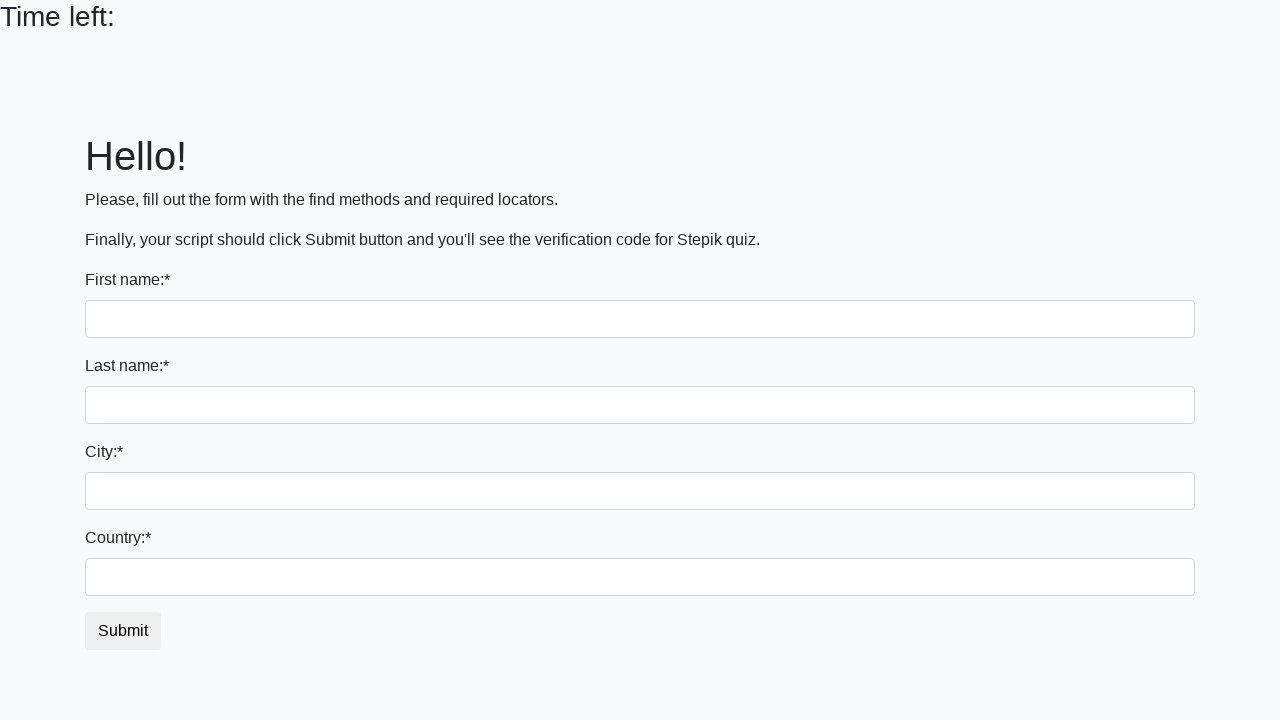

Waited 2000ms for form submission to complete
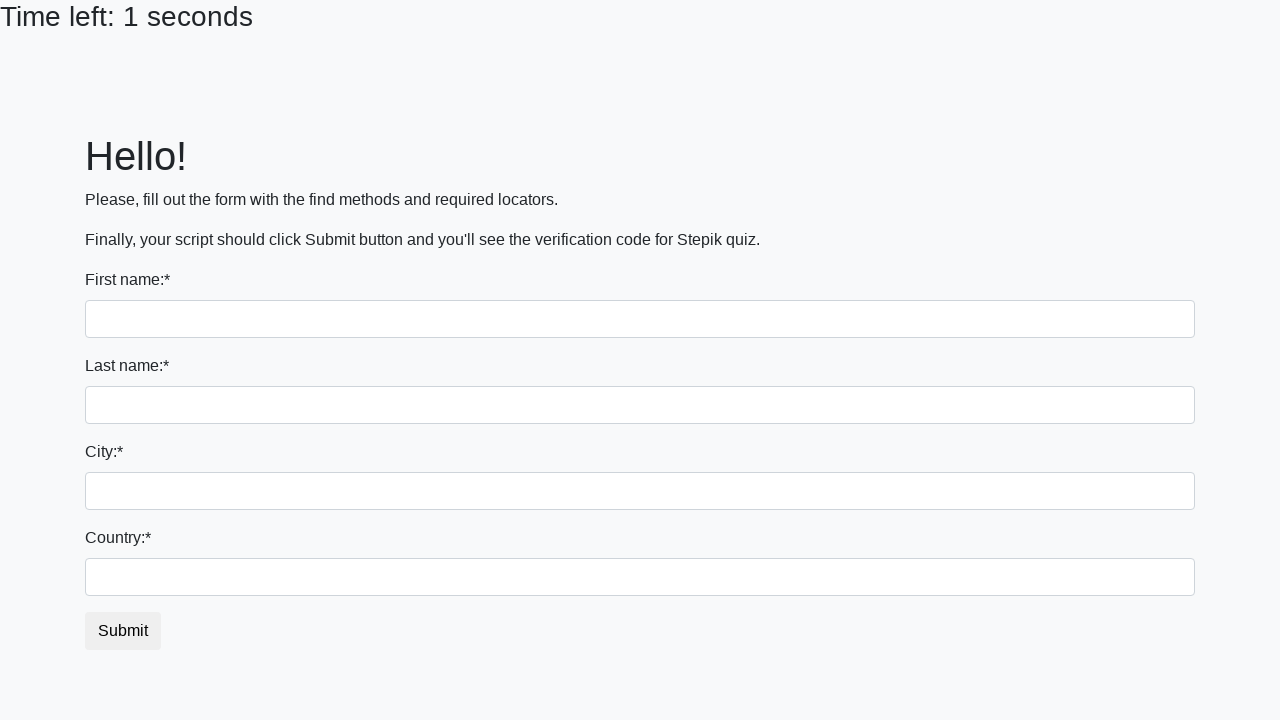

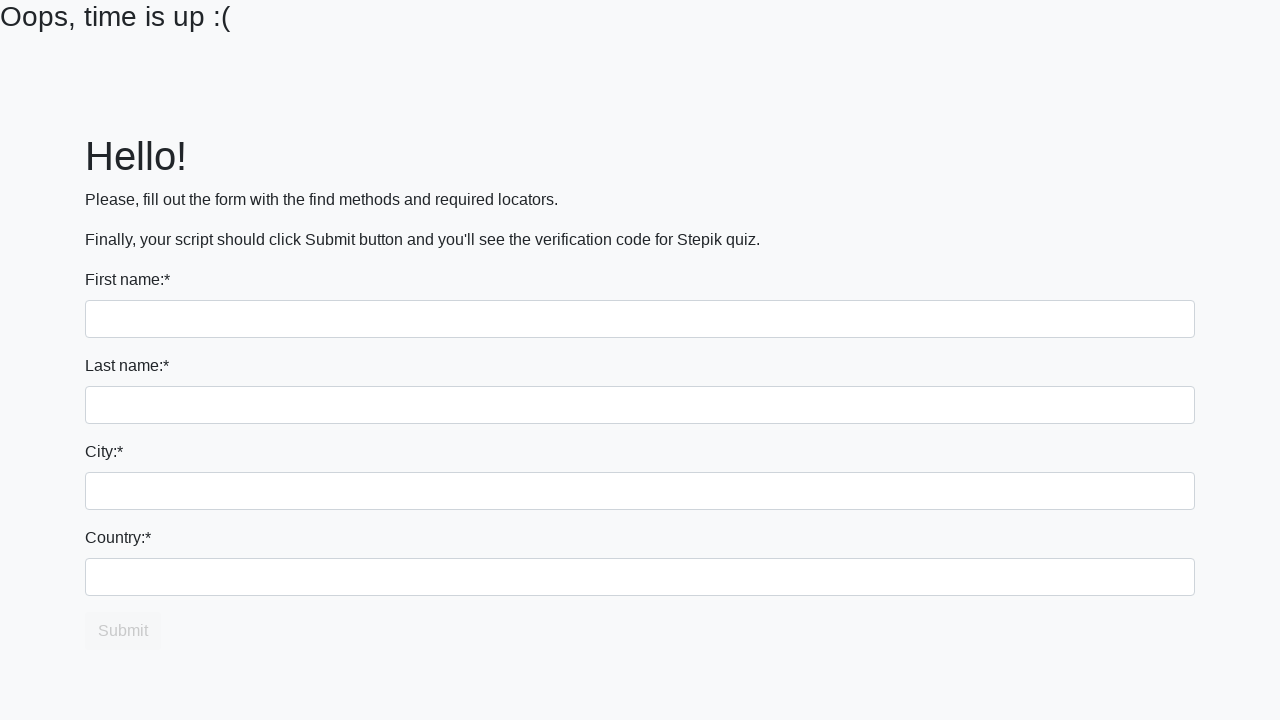